Tests form filling functionality on a registration page by entering a first name, selecting hobbies and gender, and choosing skills from a dropdown

Starting URL: http://demo.automationtesting.in/Register.html

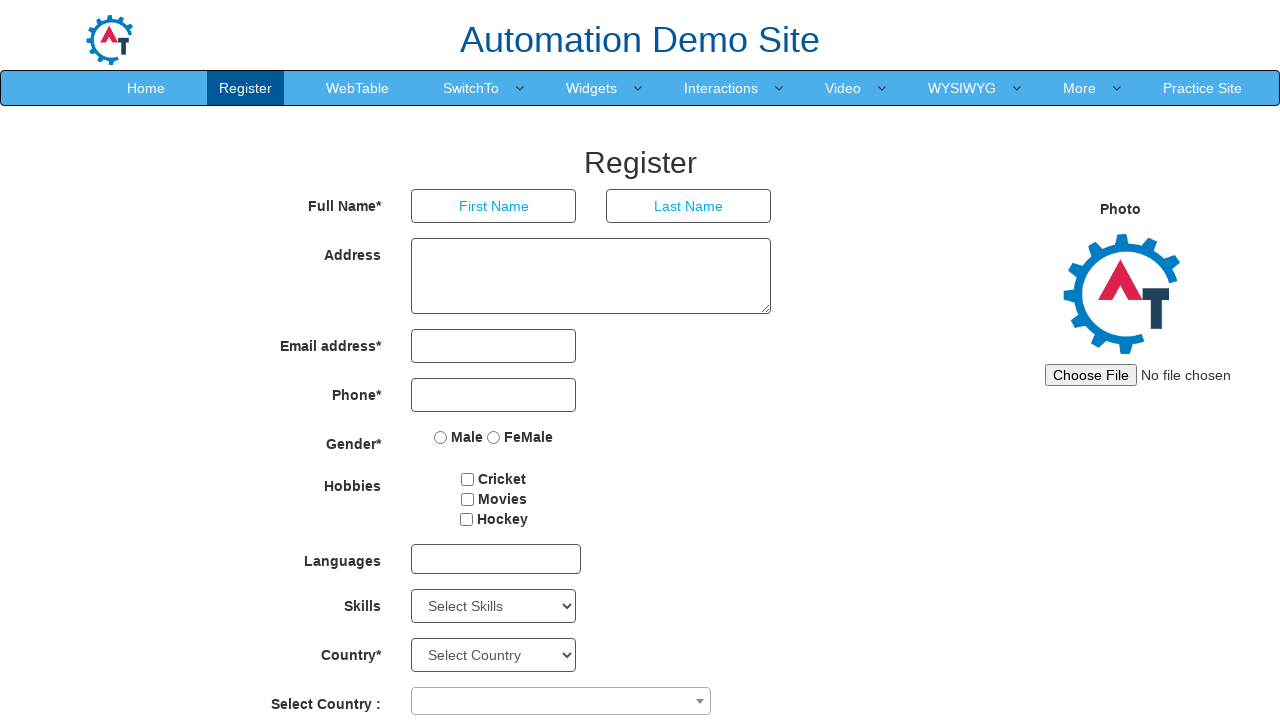

Filled first name field with 'Anil' on //input[@ng-model='FirstName']
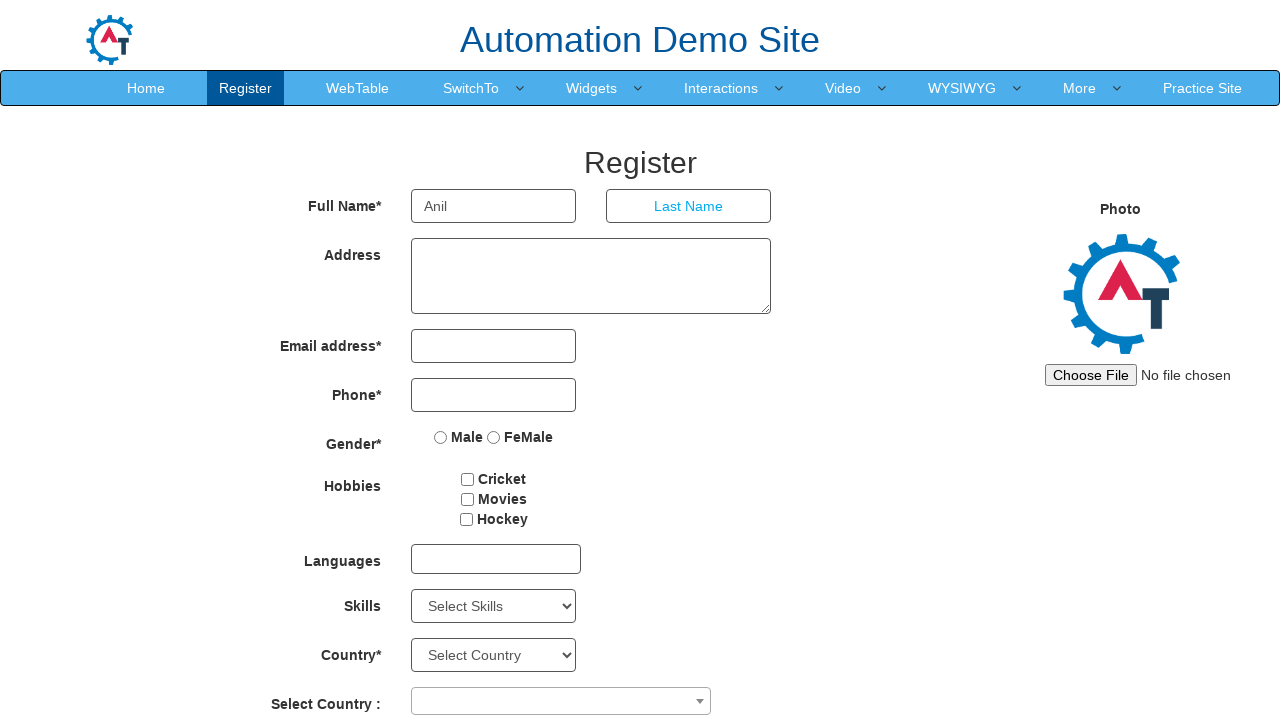

Selected Movies hobby checkbox at (467, 499) on xpath=//input[@value='Movies']
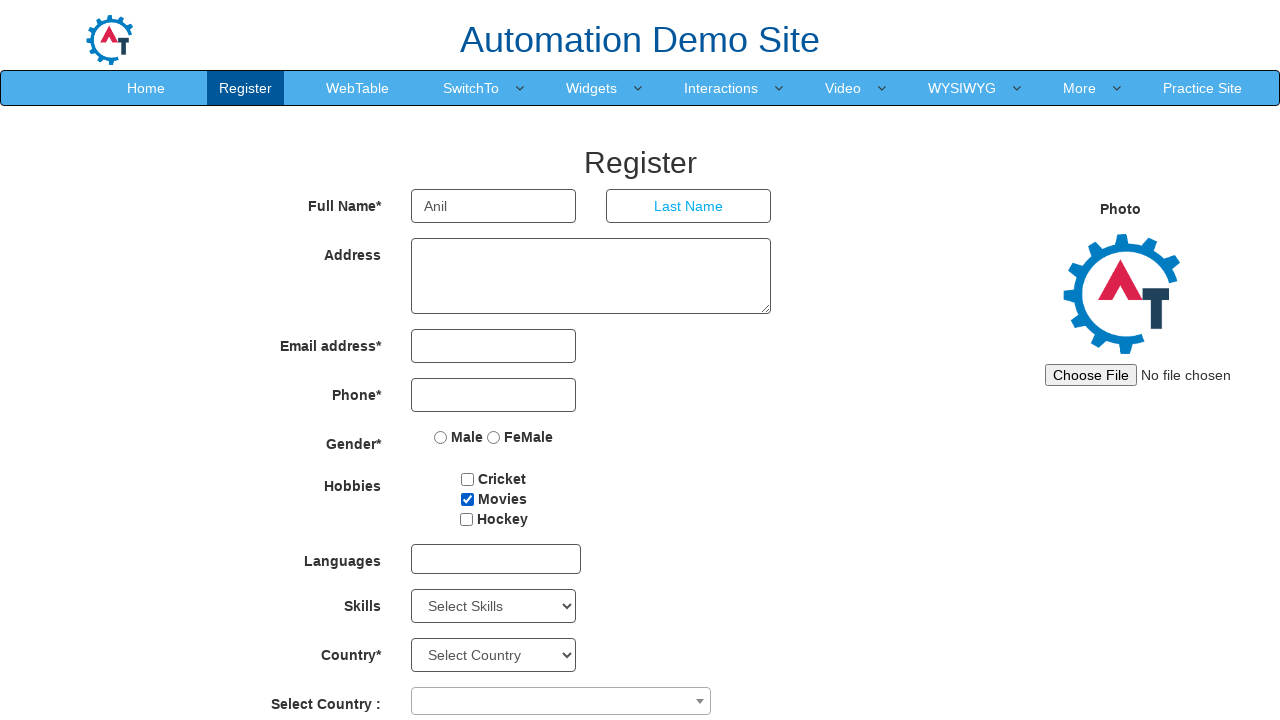

Selected Female radio button for gender at (494, 437) on xpath=//input[@value='FeMale']
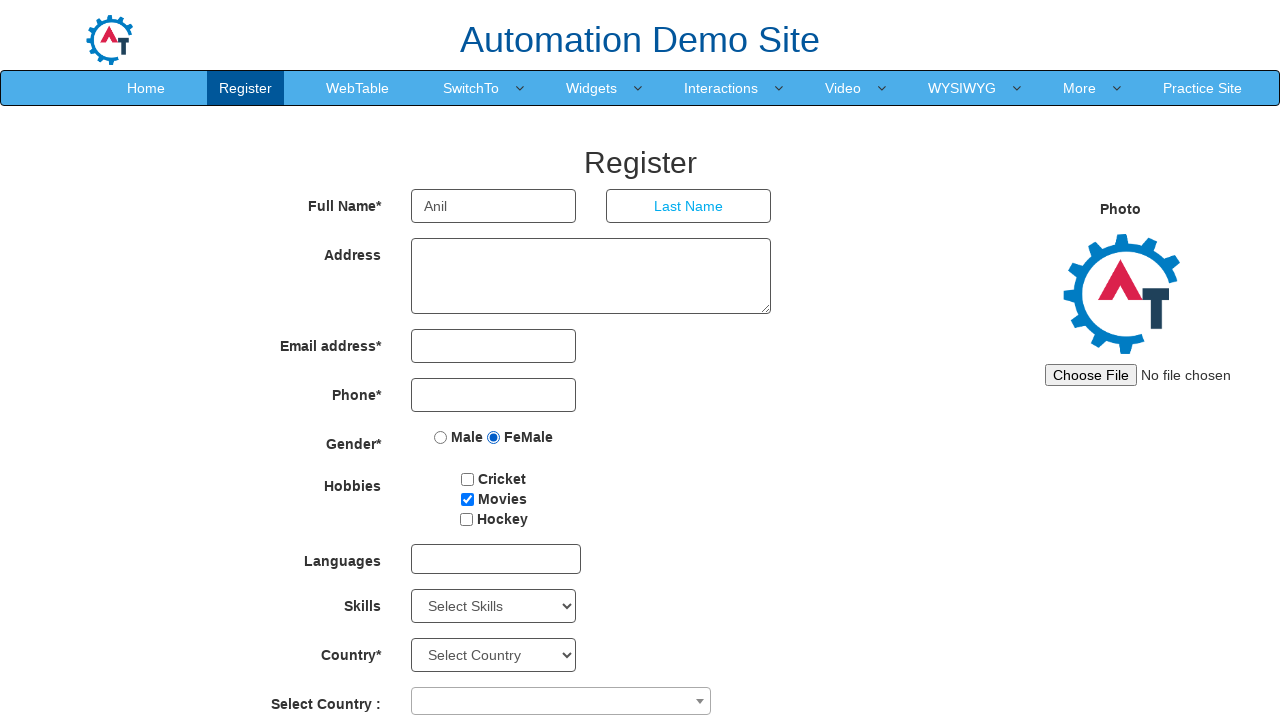

Selected Android from Skills dropdown on //select[@id='Skills']
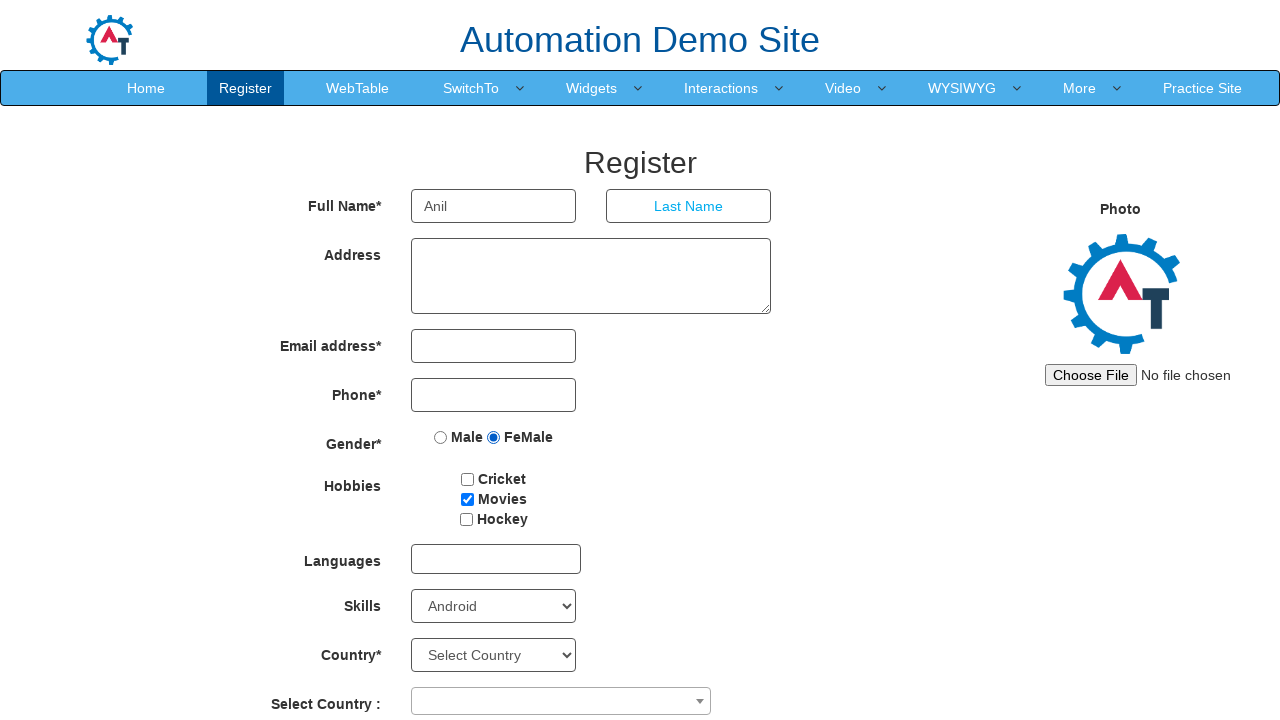

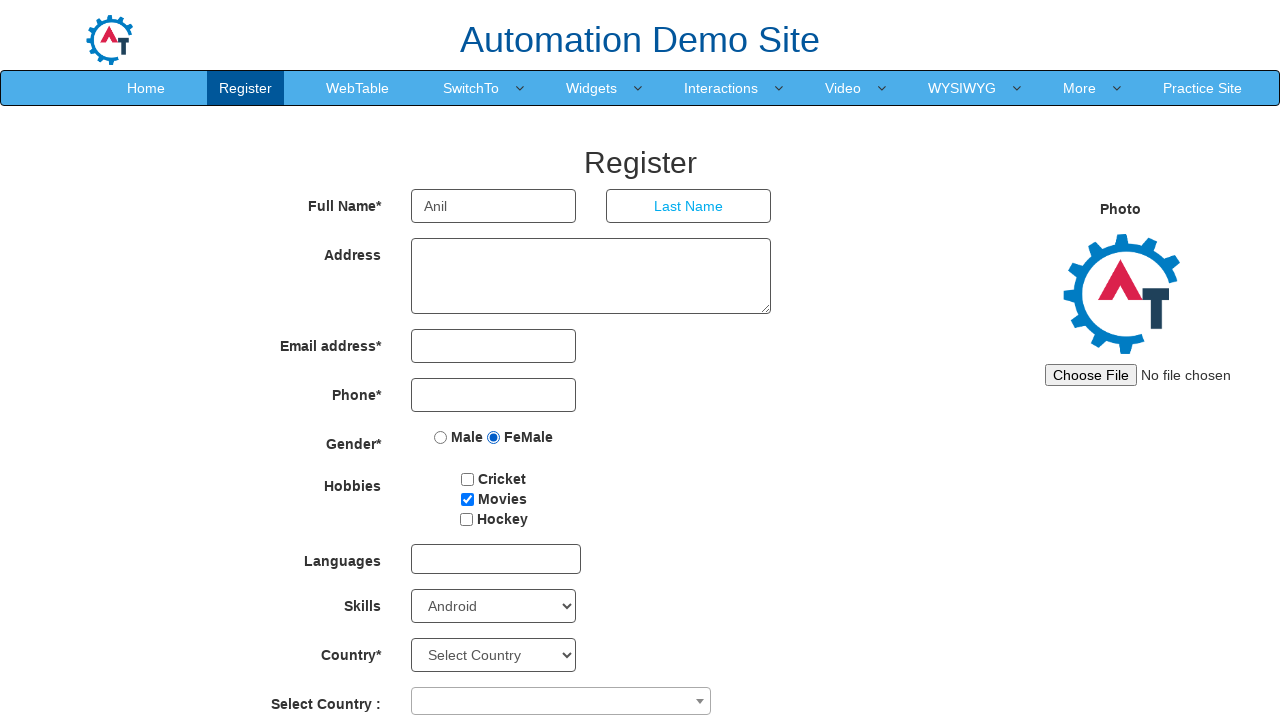